Demonstrates locating and highlighting navbar elements on the Bootswatch default theme page, including active nav links and dropdown toggles in different navigation bars.

Starting URL: https://bootswatch.com/default/

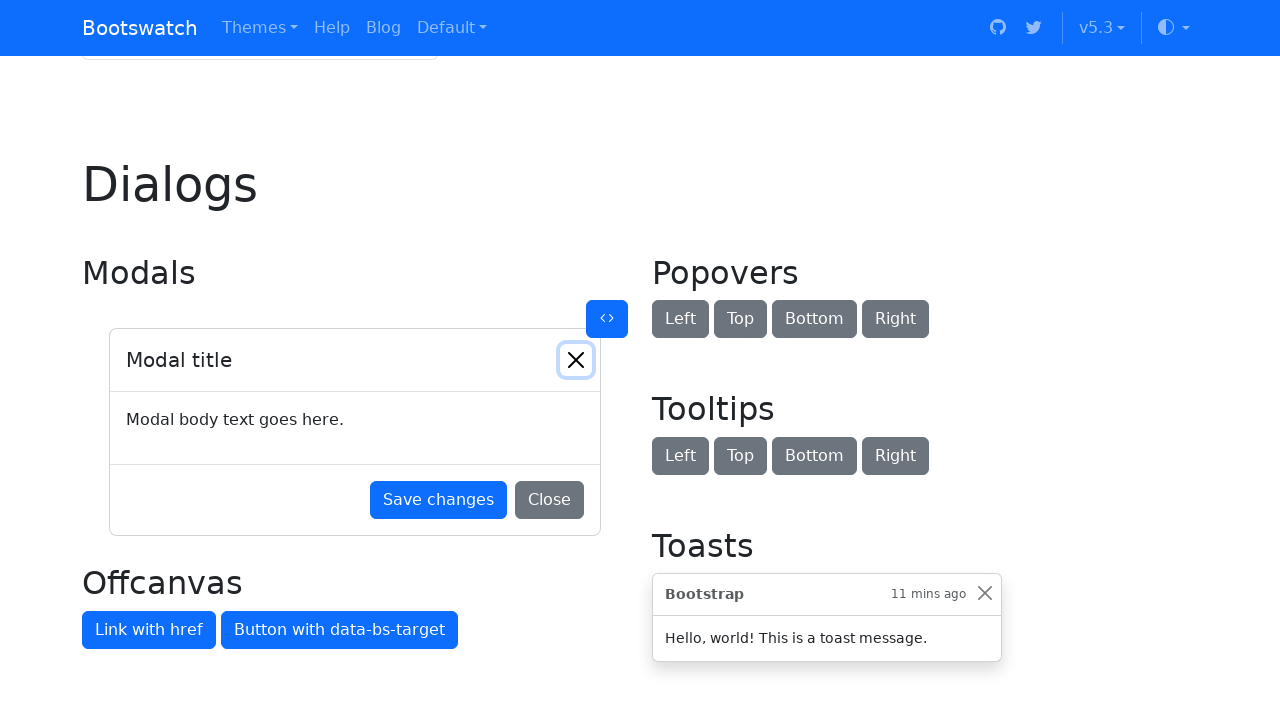

Navigated to Bootswatch default theme page
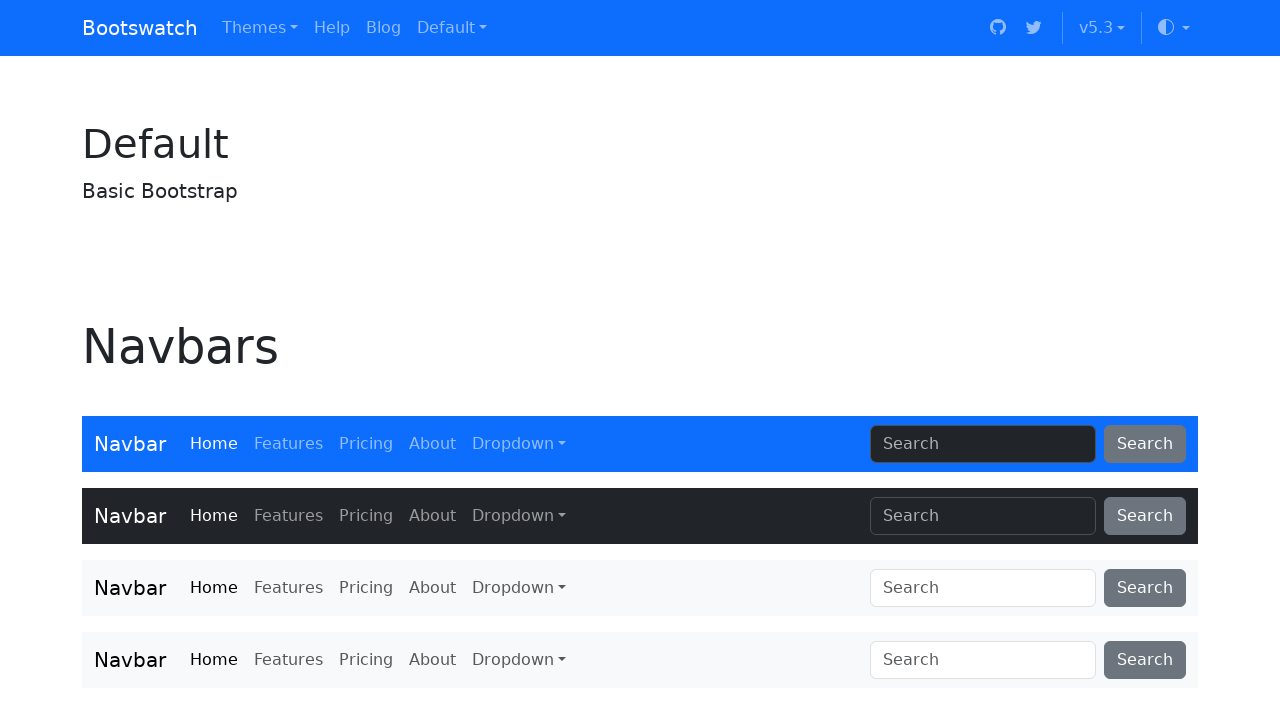

Located active nav link in dark navbar
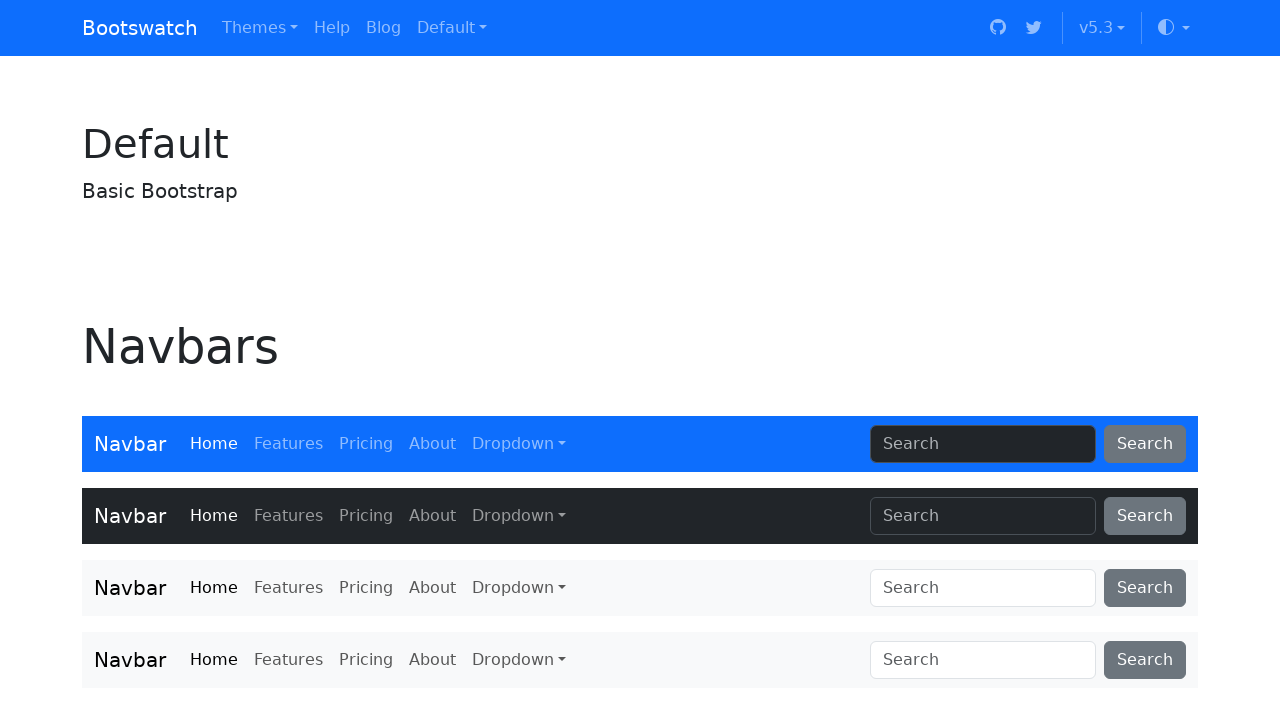

Highlighted active nav link in dark navbar
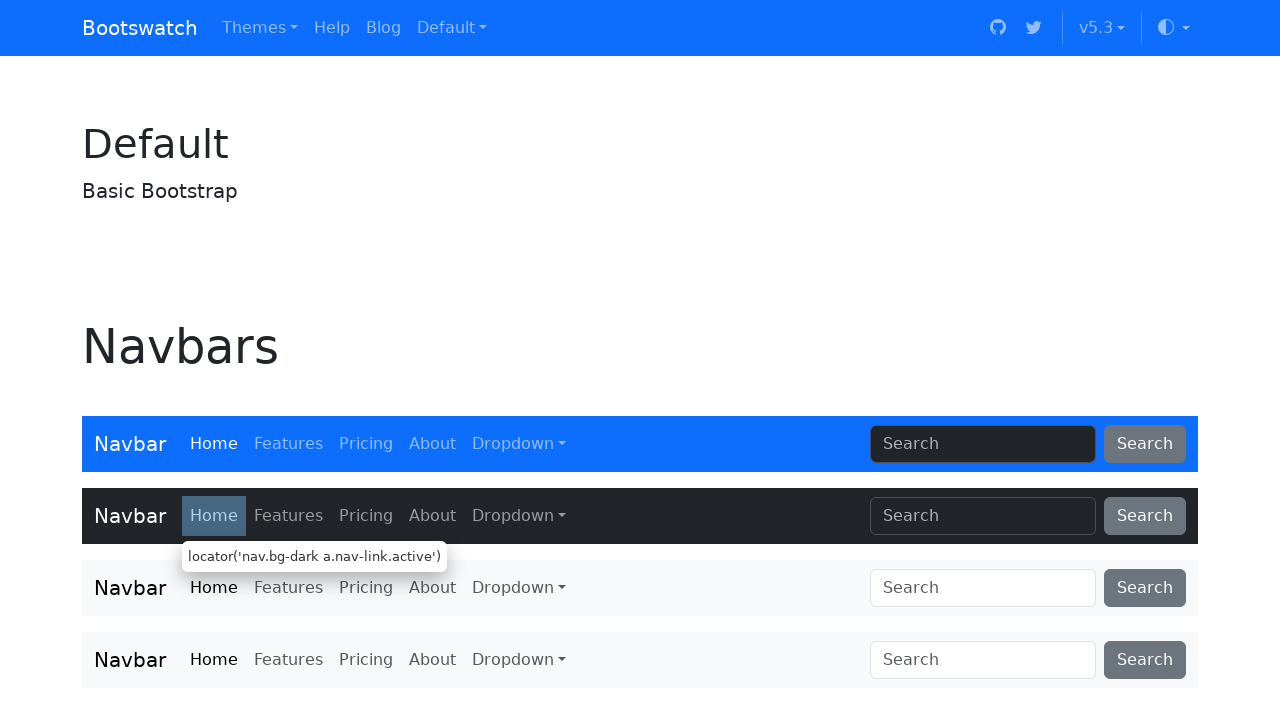

Located active link in primary navbar
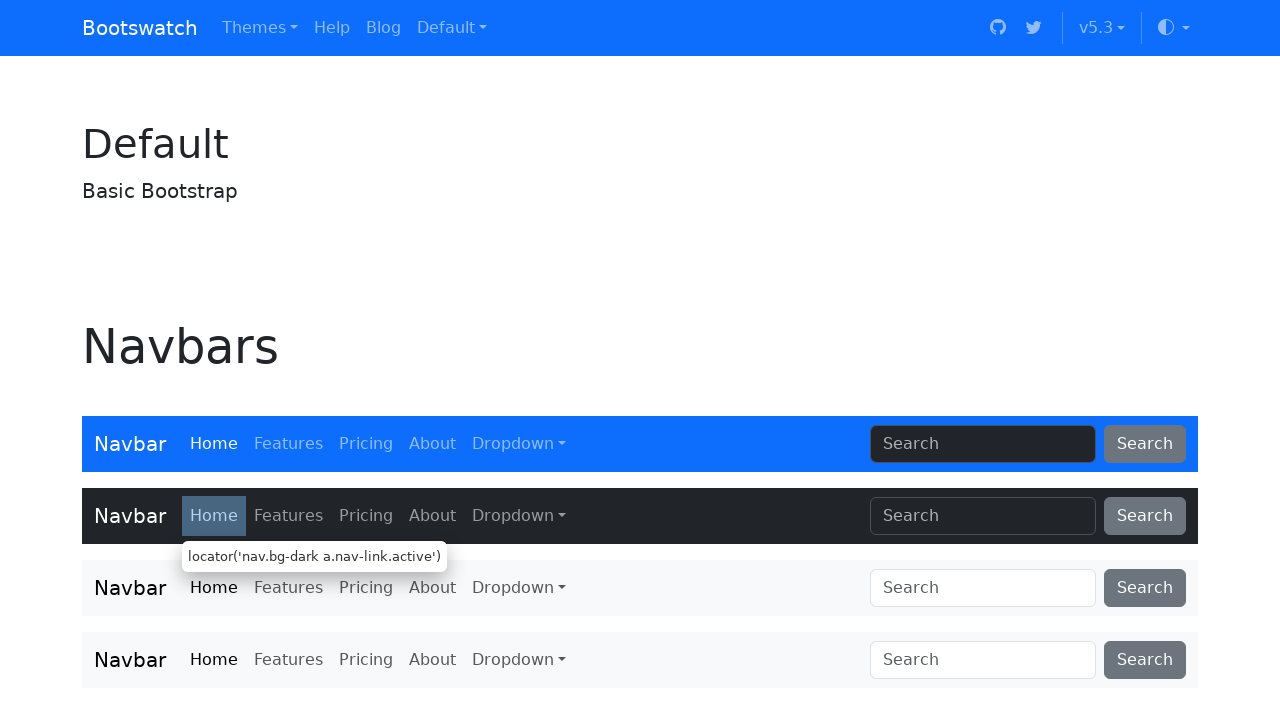

Highlighted active link in primary navbar
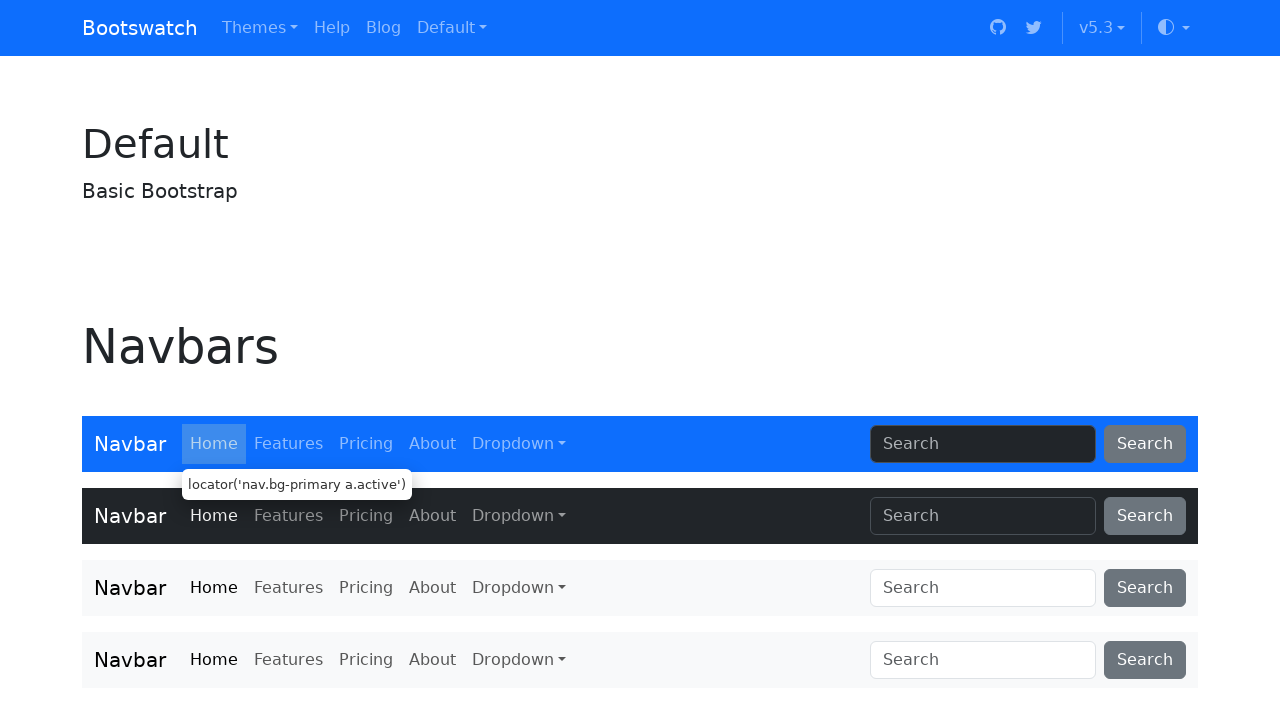

Located dropdown toggle in primary navbar
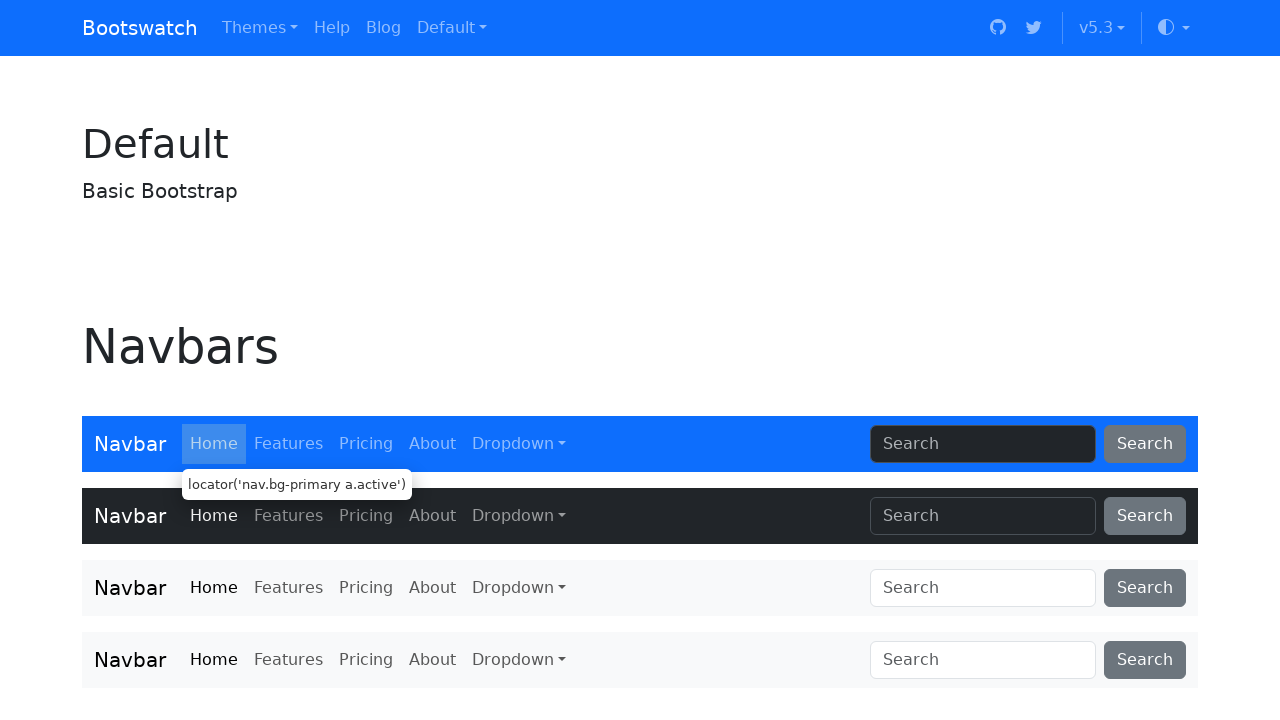

Highlighted dropdown toggle in primary navbar
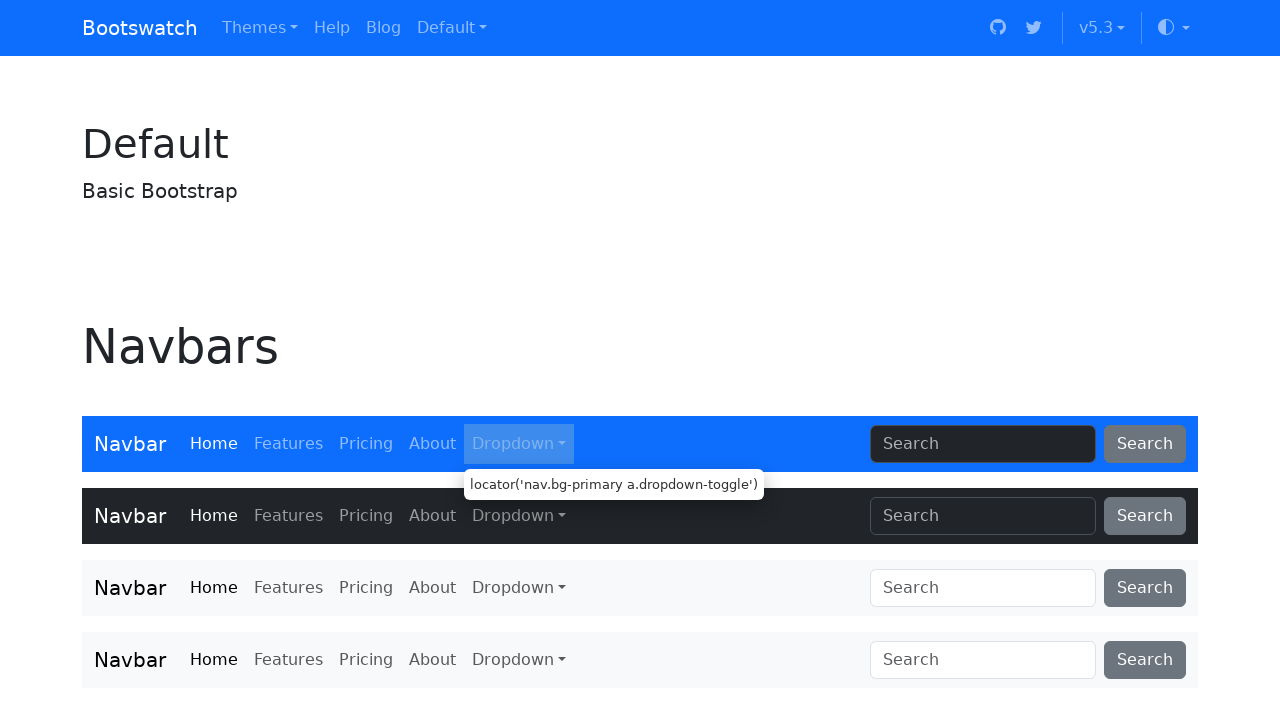

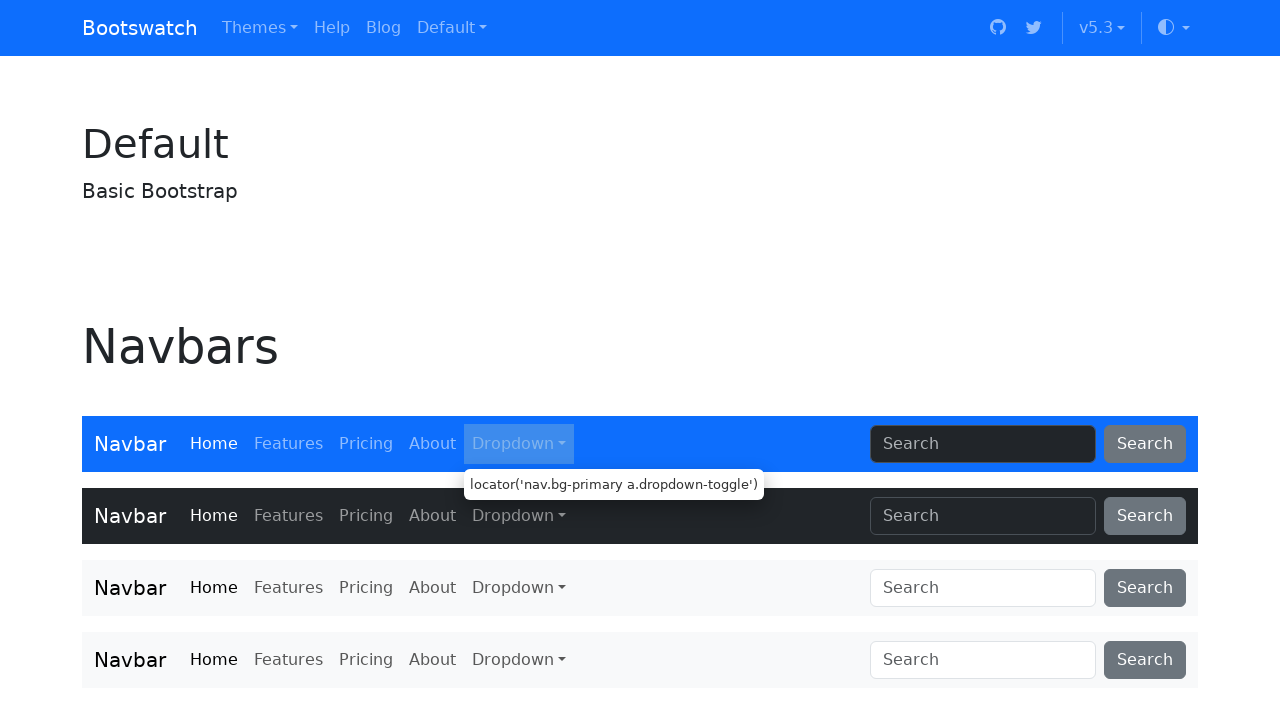